Navigates to Cinema City Bielsko-Biała movie listings page and waits for movie information to load, verifying that movie titles are displayed.

Starting URL: https://www.cinema-city.pl/kina/bielsko-biala/1088#/buy-tickets-by-cinema?in-cinema=1088&at=2024-12-15&view-mode=list

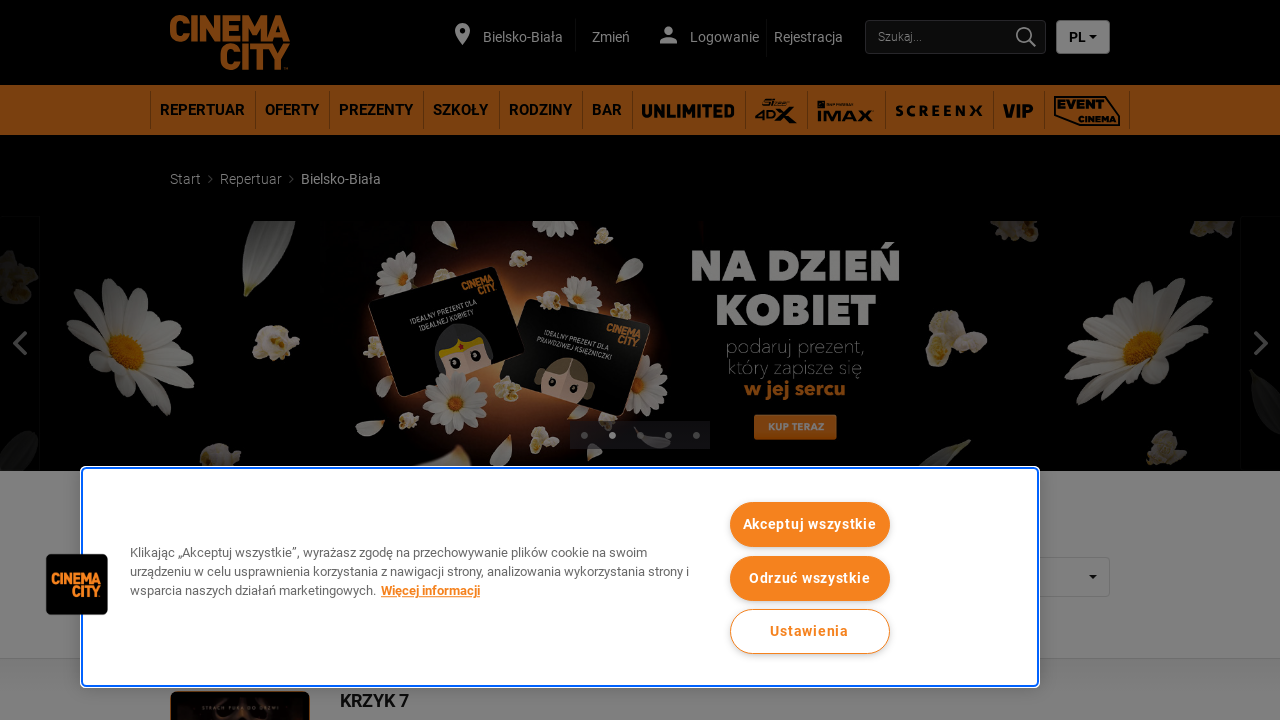

Waited for movie links to become visible
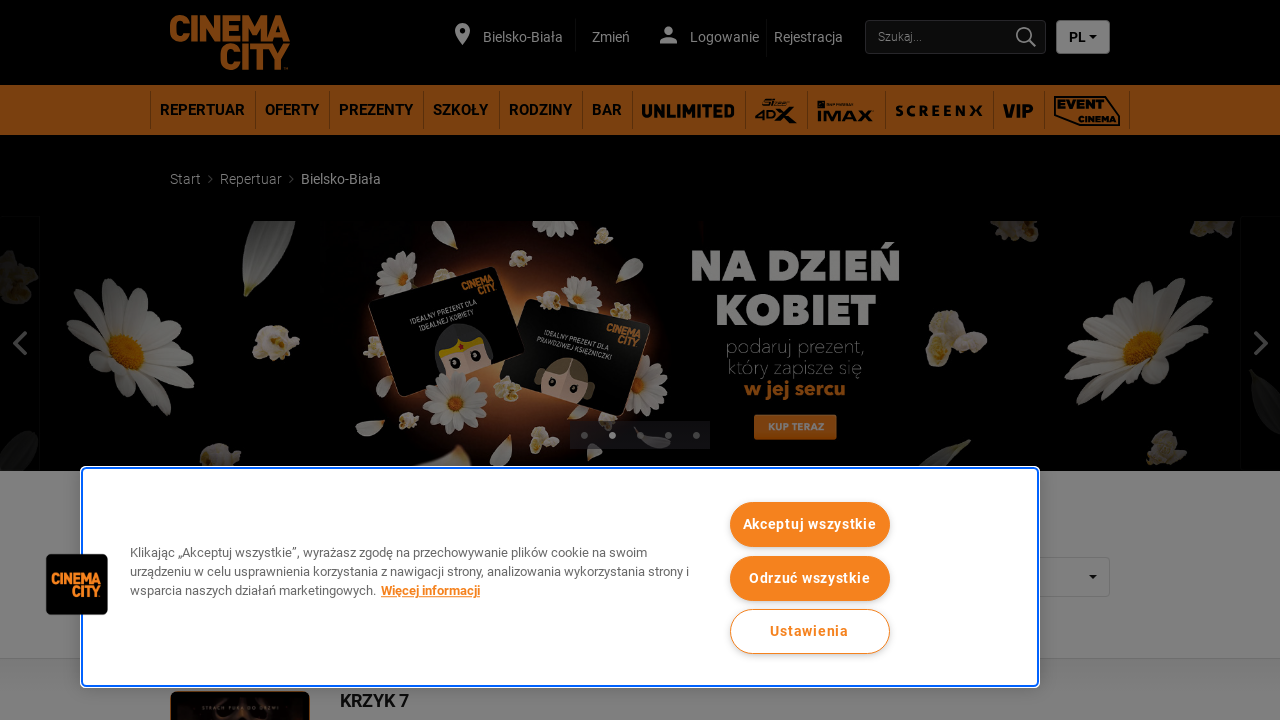

Verified that movie titles are displayed on the page
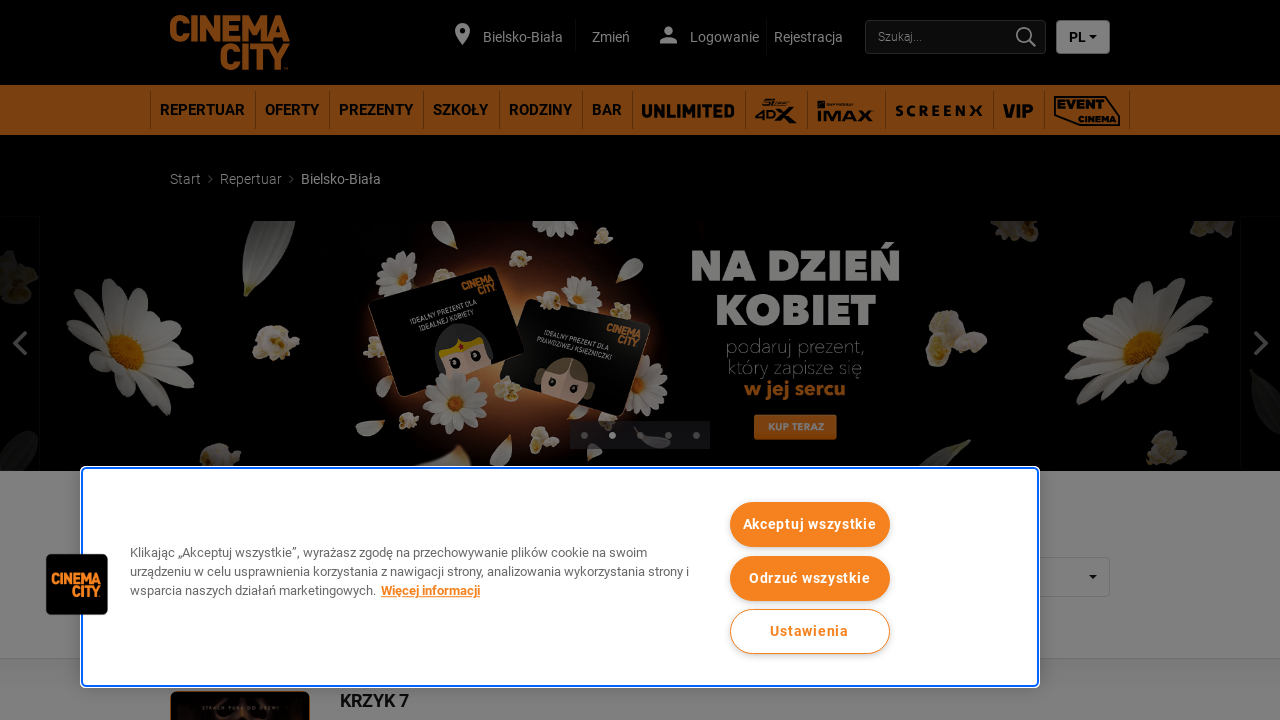

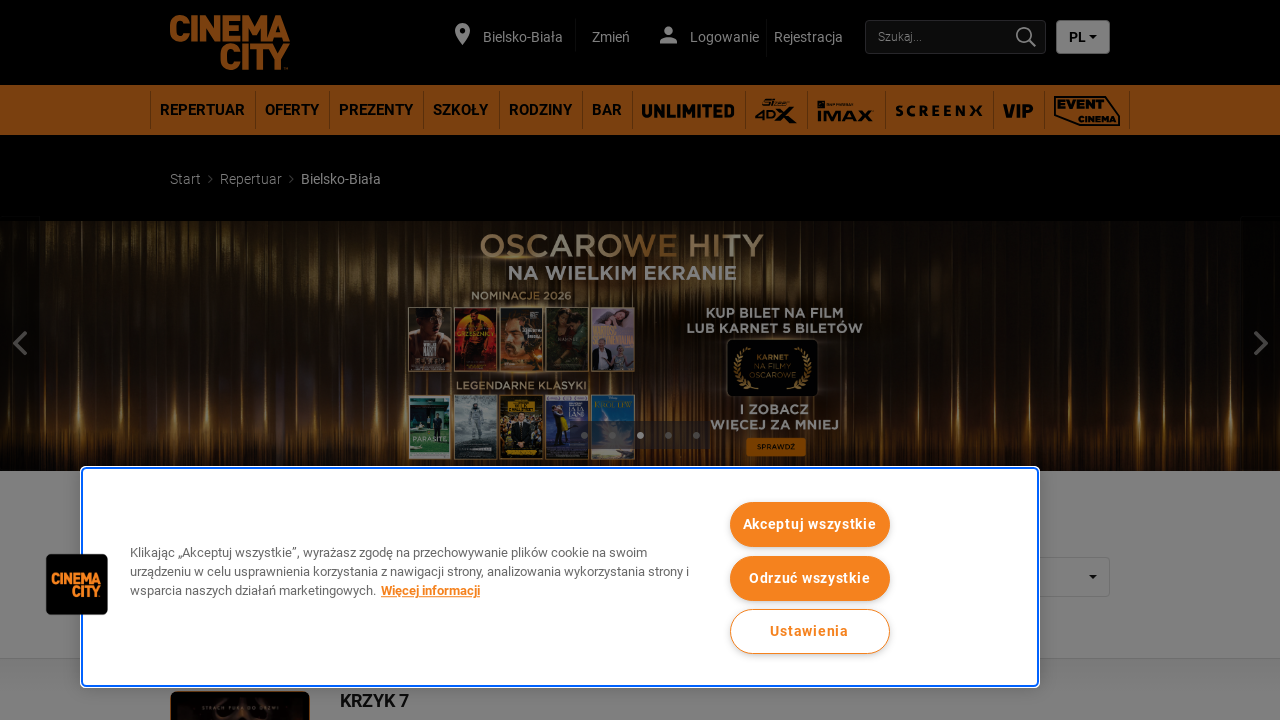